Tests adding a product to cart by browsing product listings, finding 'Nexus 6' product, clicking on it, and handling the confirmation alert when adding to cart

Starting URL: https://www.demoblaze.com/

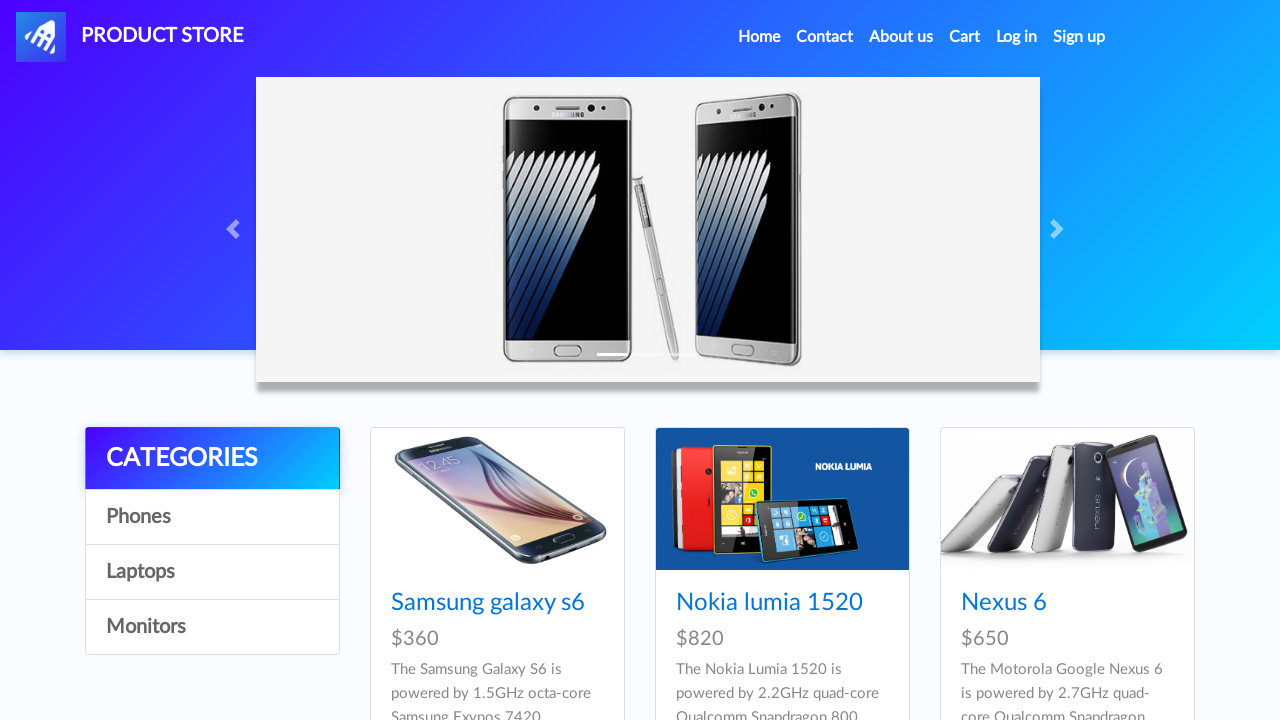

Waited for product listings to load
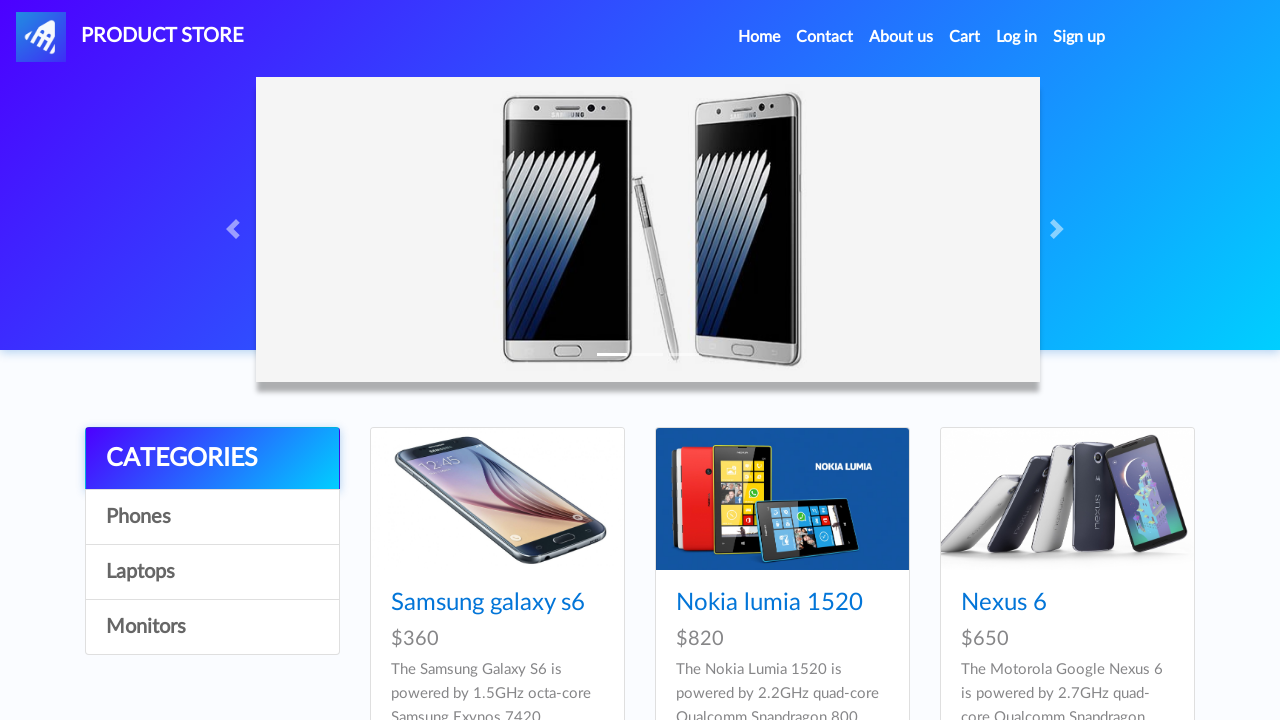

Located all product links
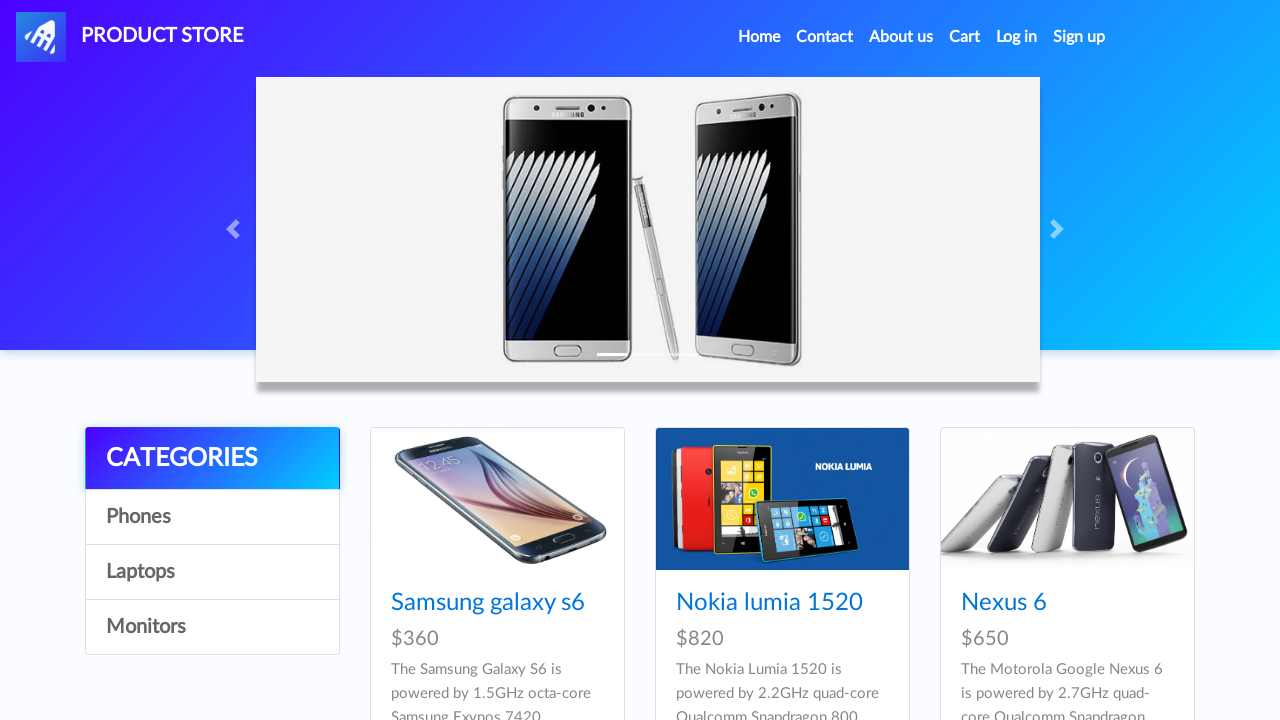

Found 9 products in listing
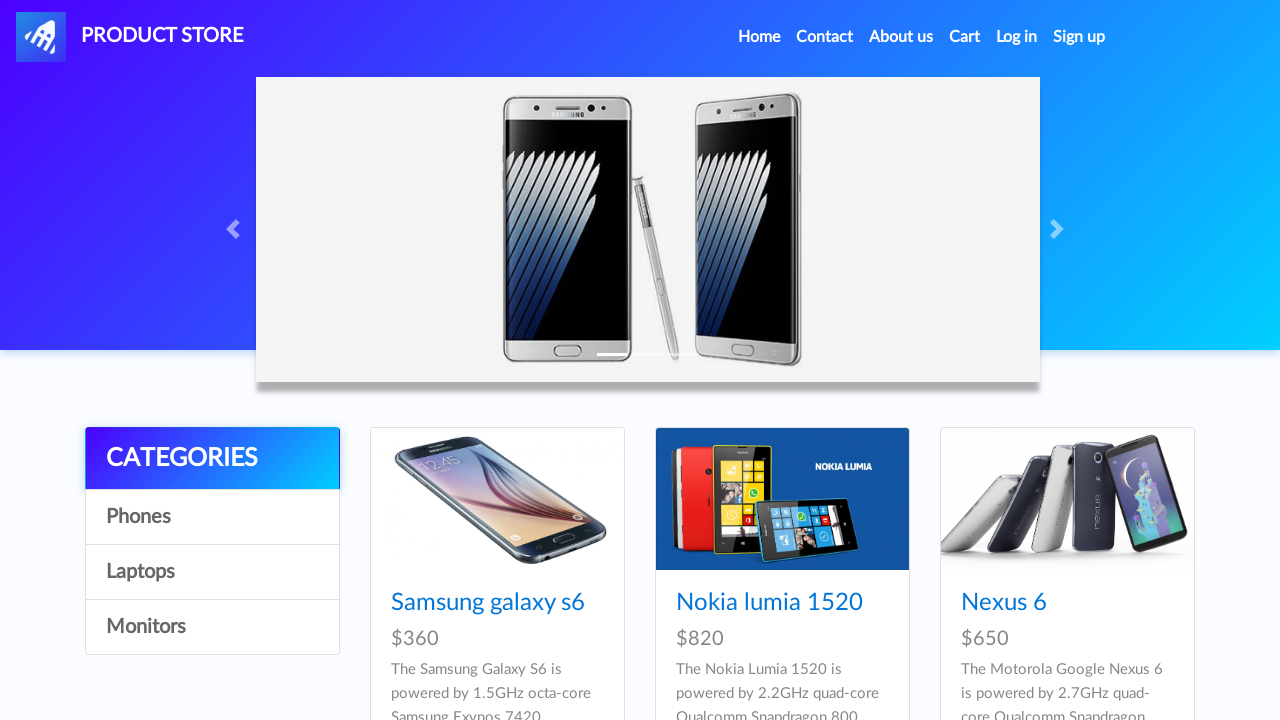

Clicked on 'Nexus 6' product at (1004, 603) on [class="card-title"] > a >> nth=2
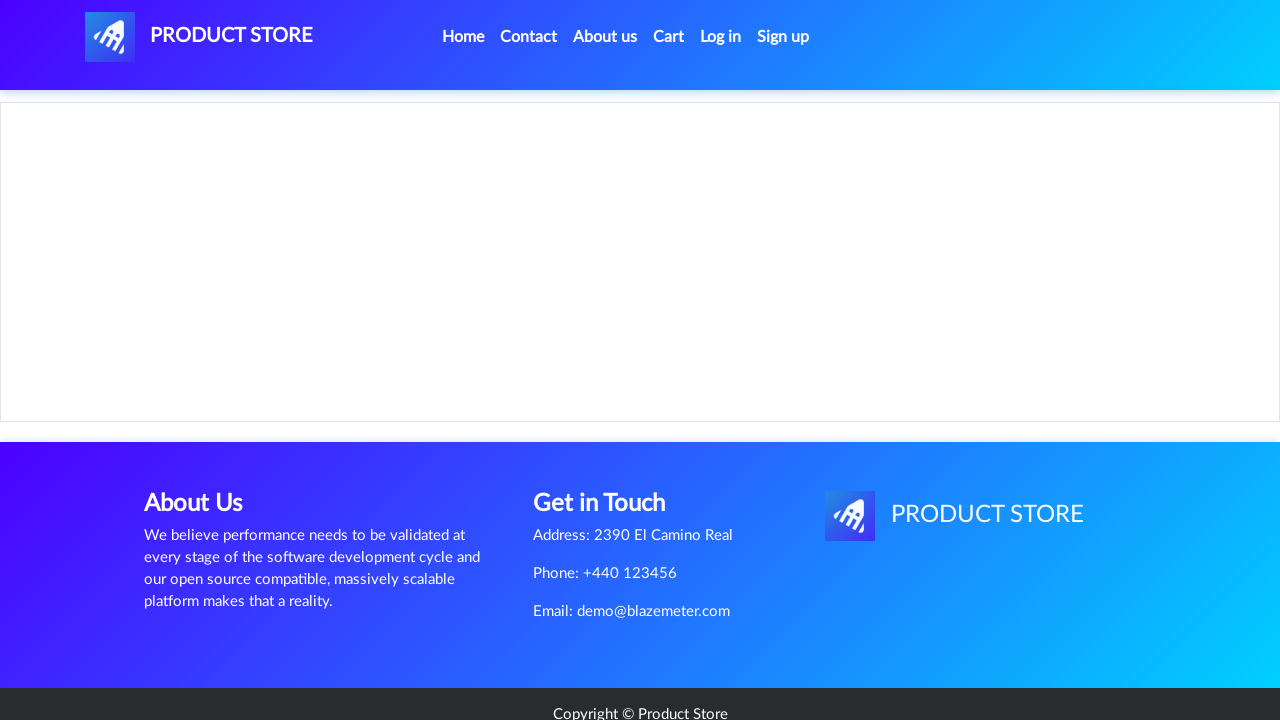

Set up dialog handler for product confirmation alert
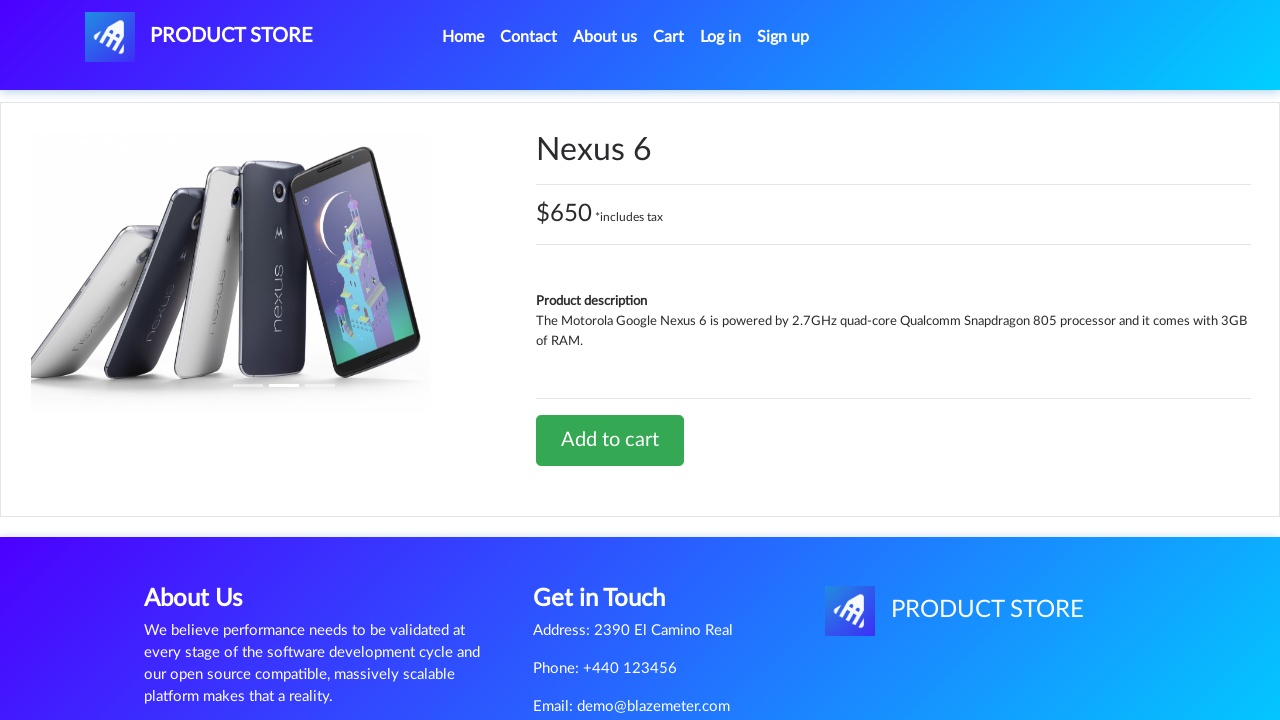

Clicked 'Add to Cart' button at (610, 440) on [onclick="addToCart(3)"]
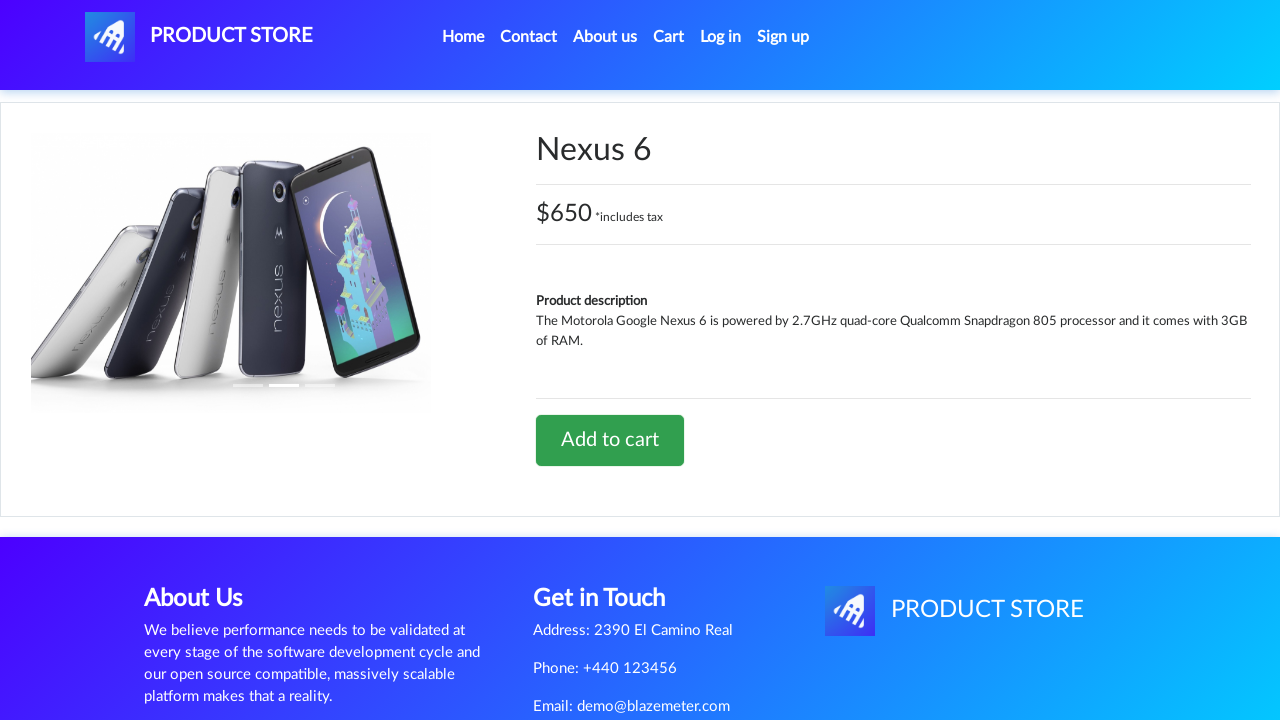

Accepted 'Product added' confirmation alert
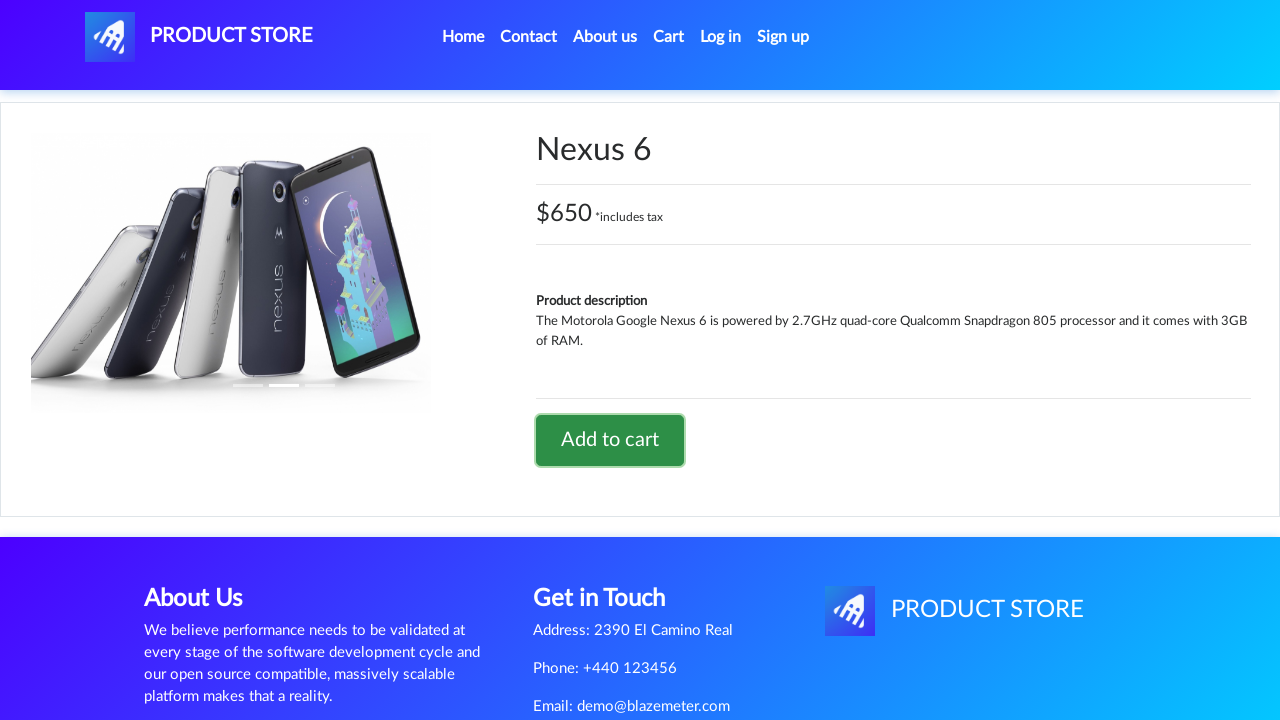

Waited for dialog to be processed
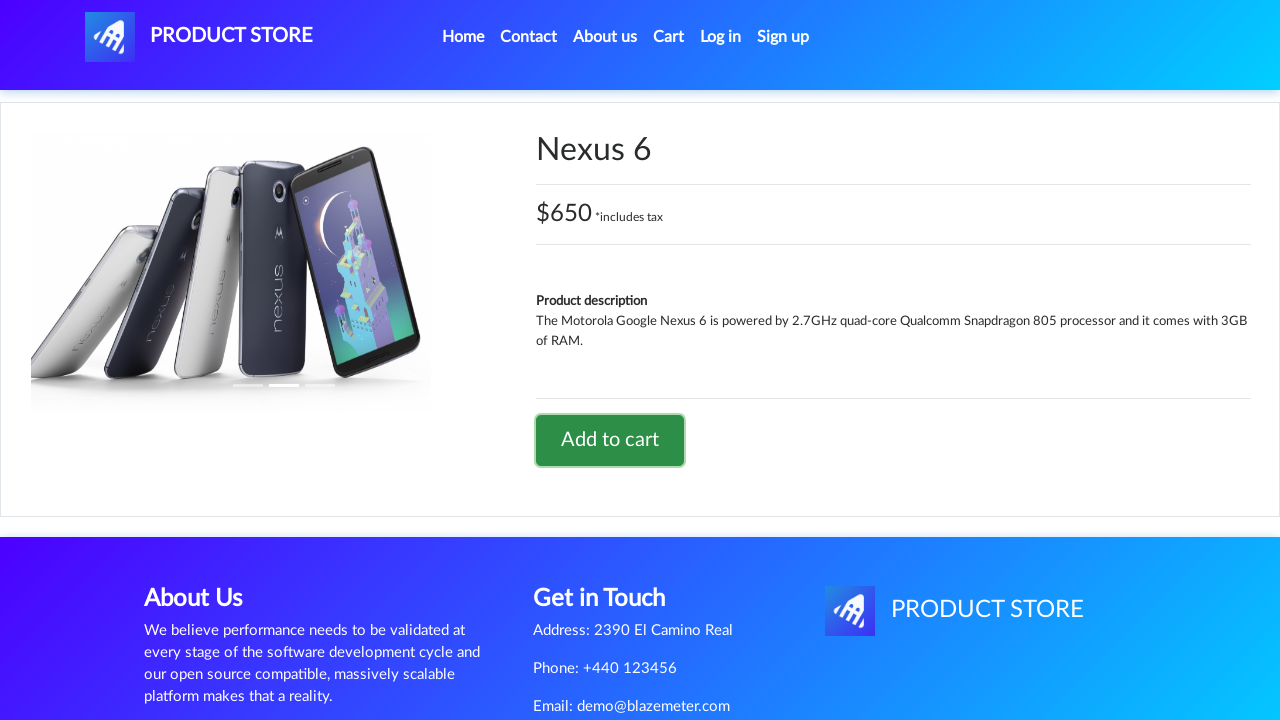

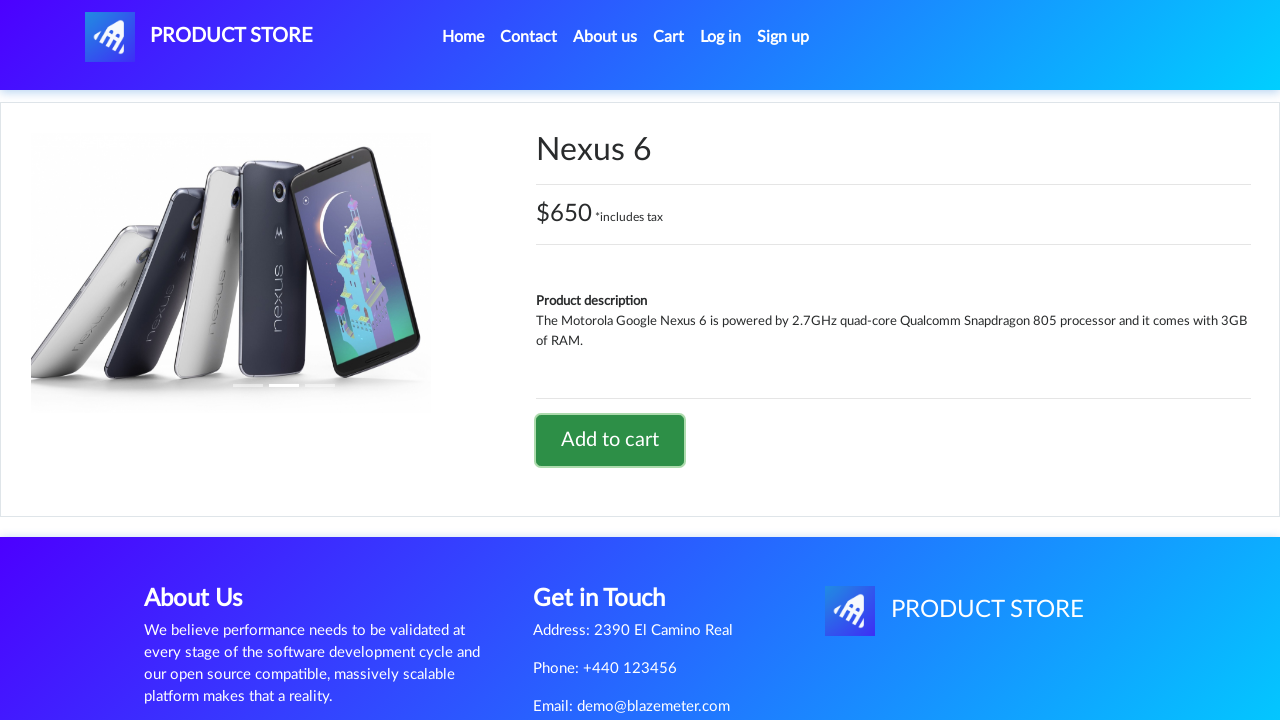